Tests single select dropdown functionality by selecting options using different methods: by index, by value, and by visible text

Starting URL: https://omayo.blogspot.com/

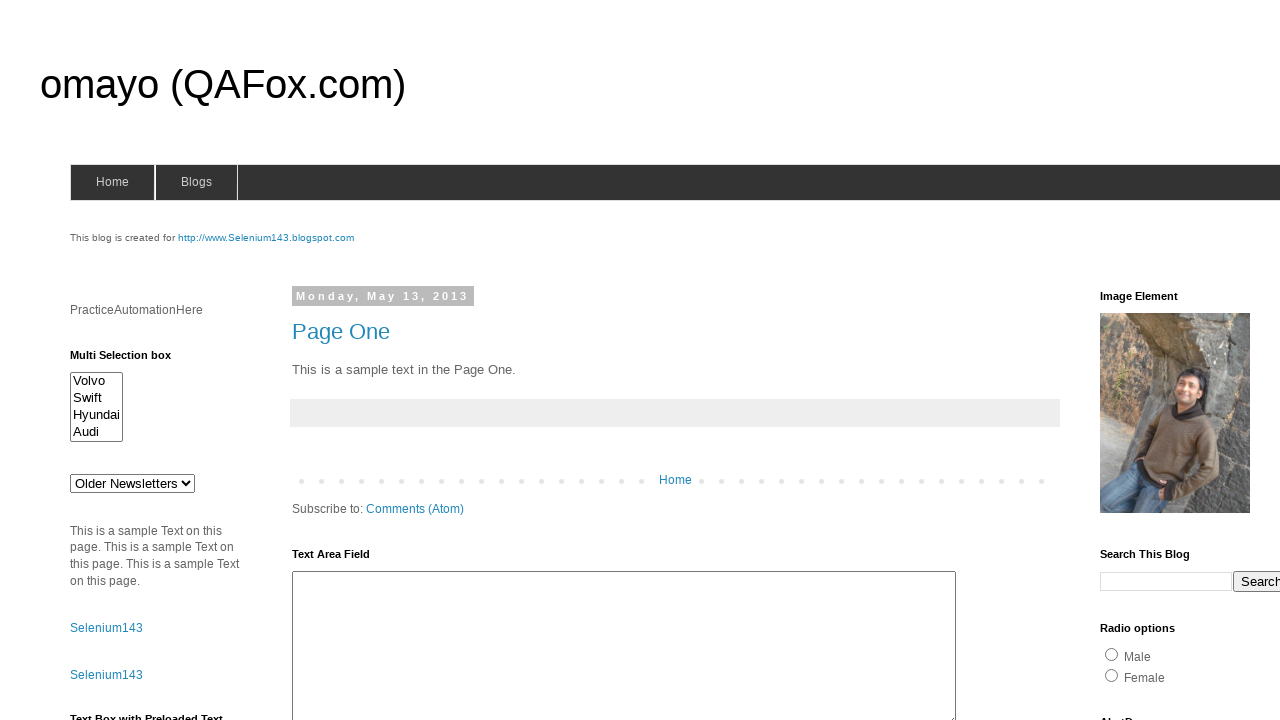

Selected option by index 3 (4th option) from single select dropdown on #multiselect1
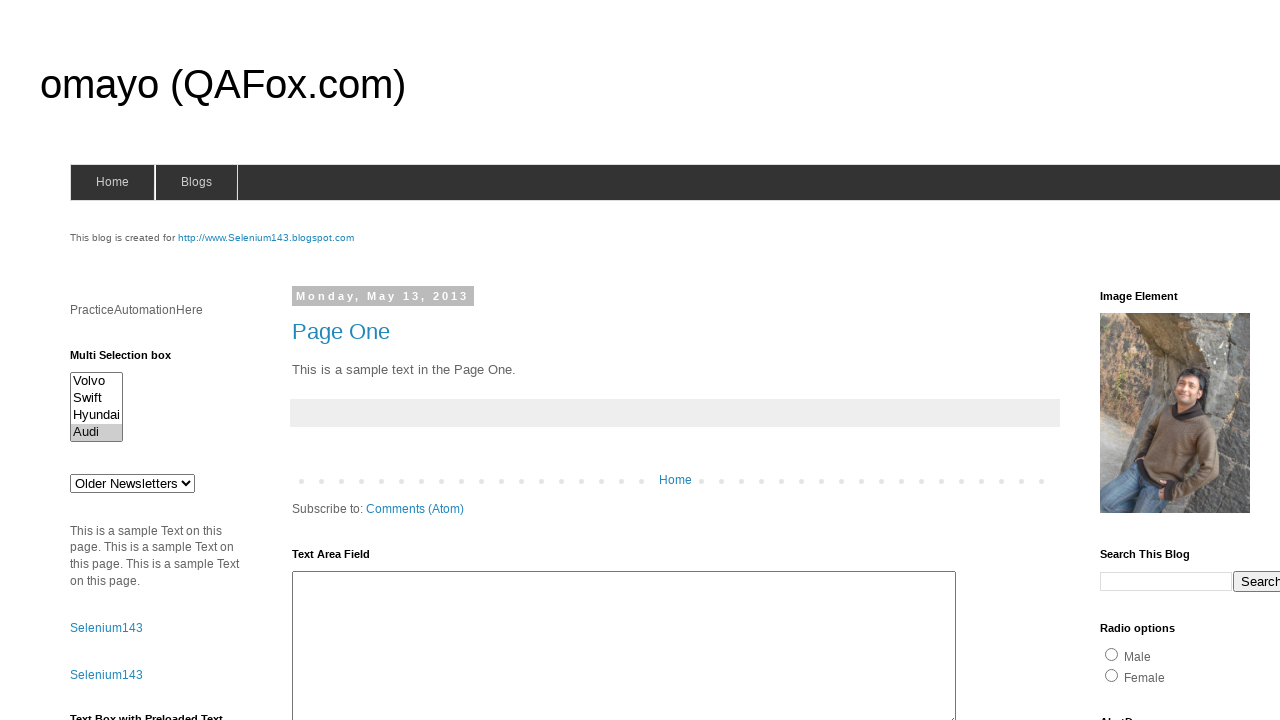

Selected option with value 'volvox' from single select dropdown on #multiselect1
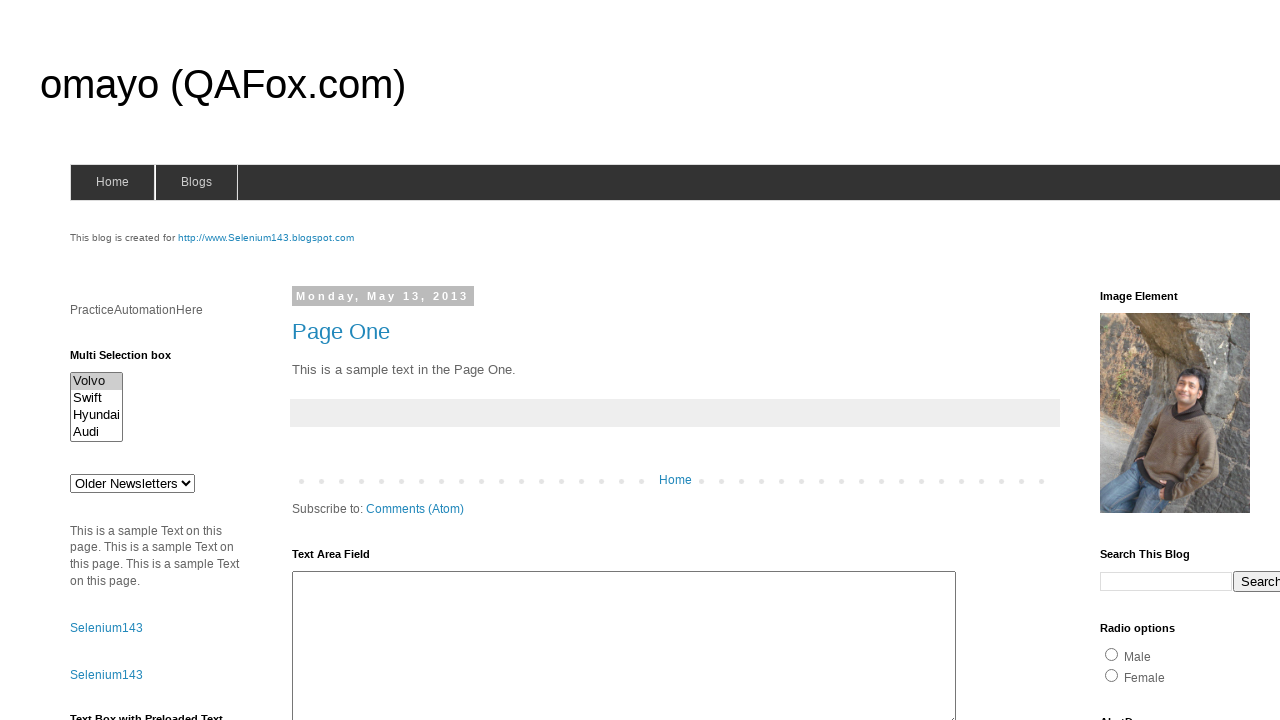

Selected option with visible text 'Hyundai' from single select dropdown on #multiselect1
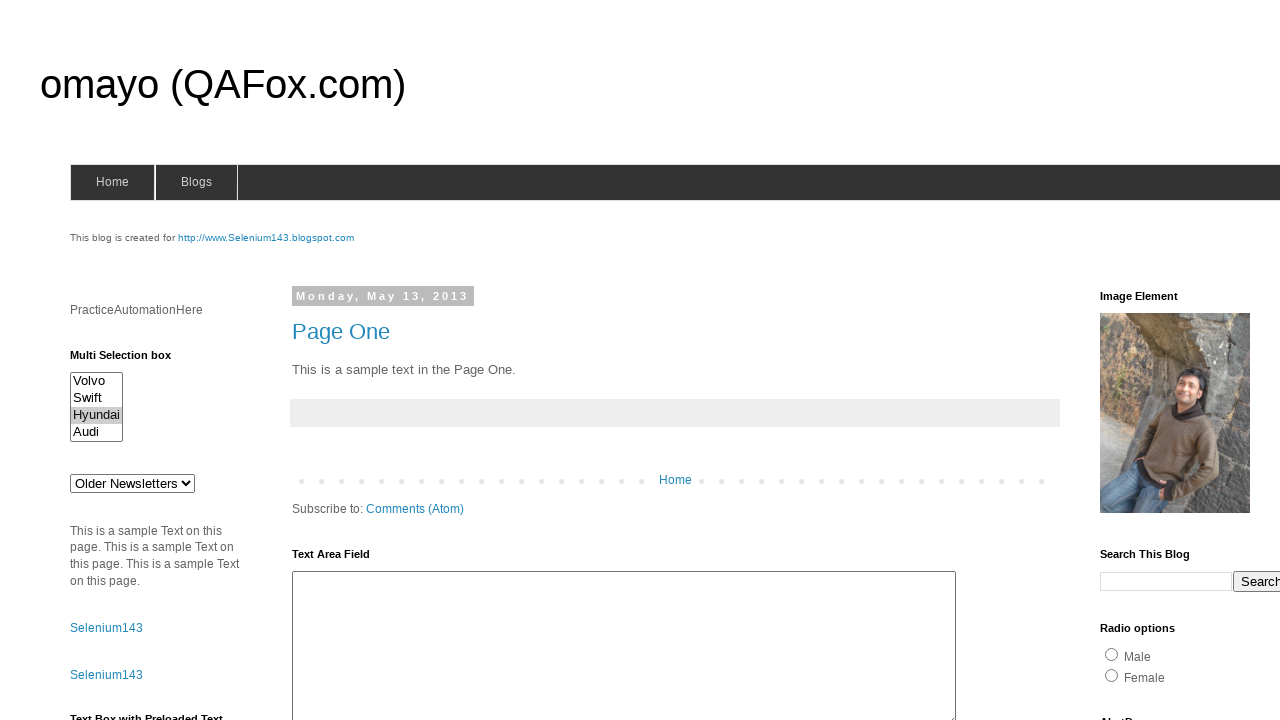

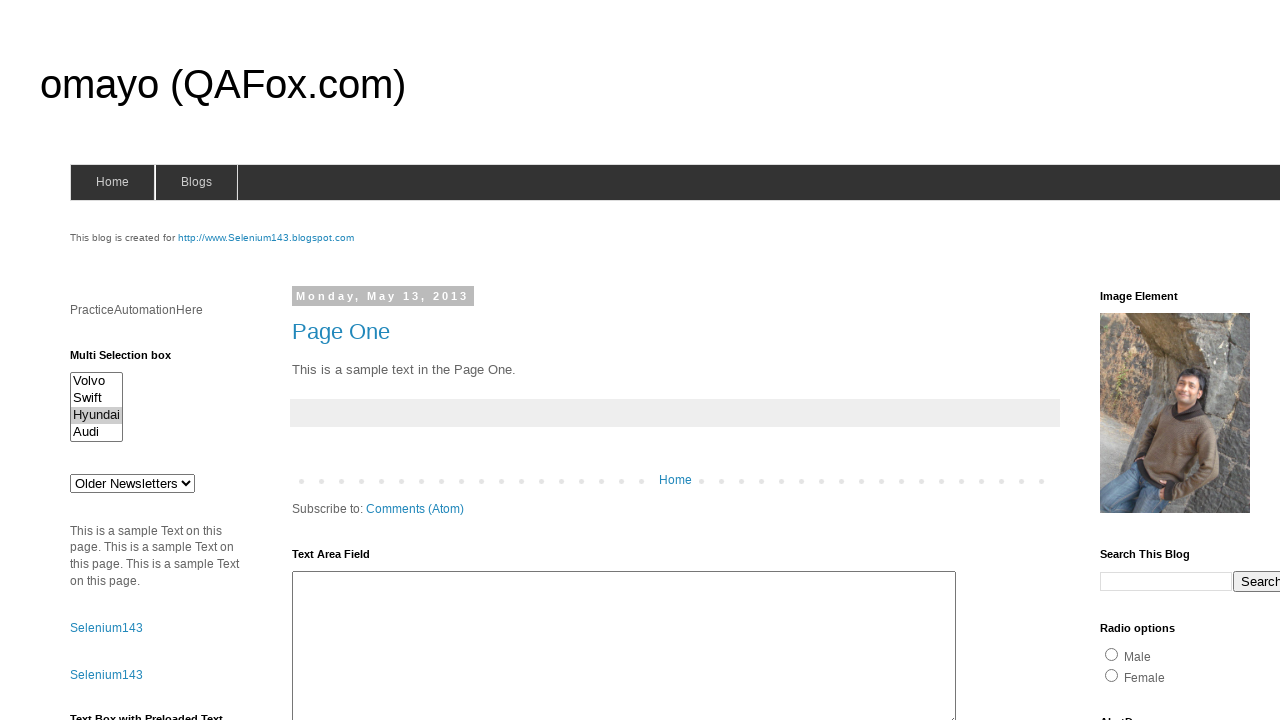